Tests Bootstrap dropdown functionality by clicking on the dropdown button and selecting the HTML option from the dropdown menu

Starting URL: https://www.w3schools.com/bootstrap/bootstrap_dropdowns.asp

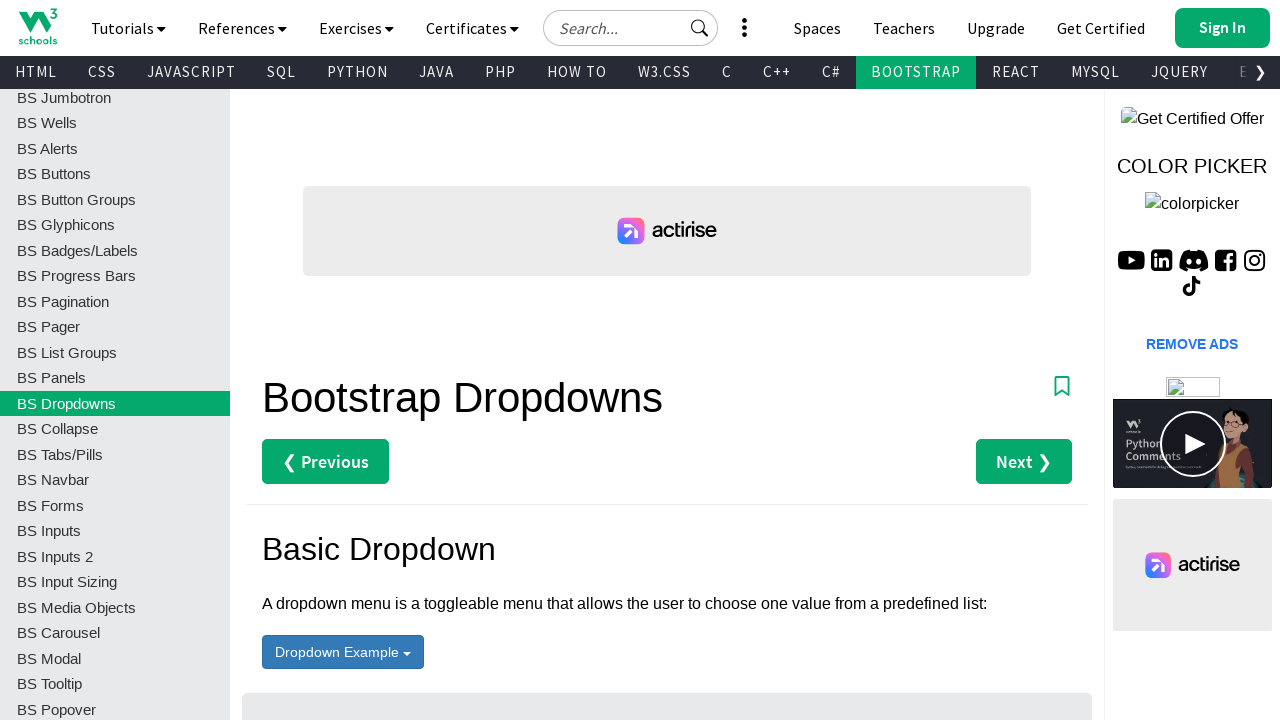

Clicked dropdown button to open menu at (343, 652) on button#menu1
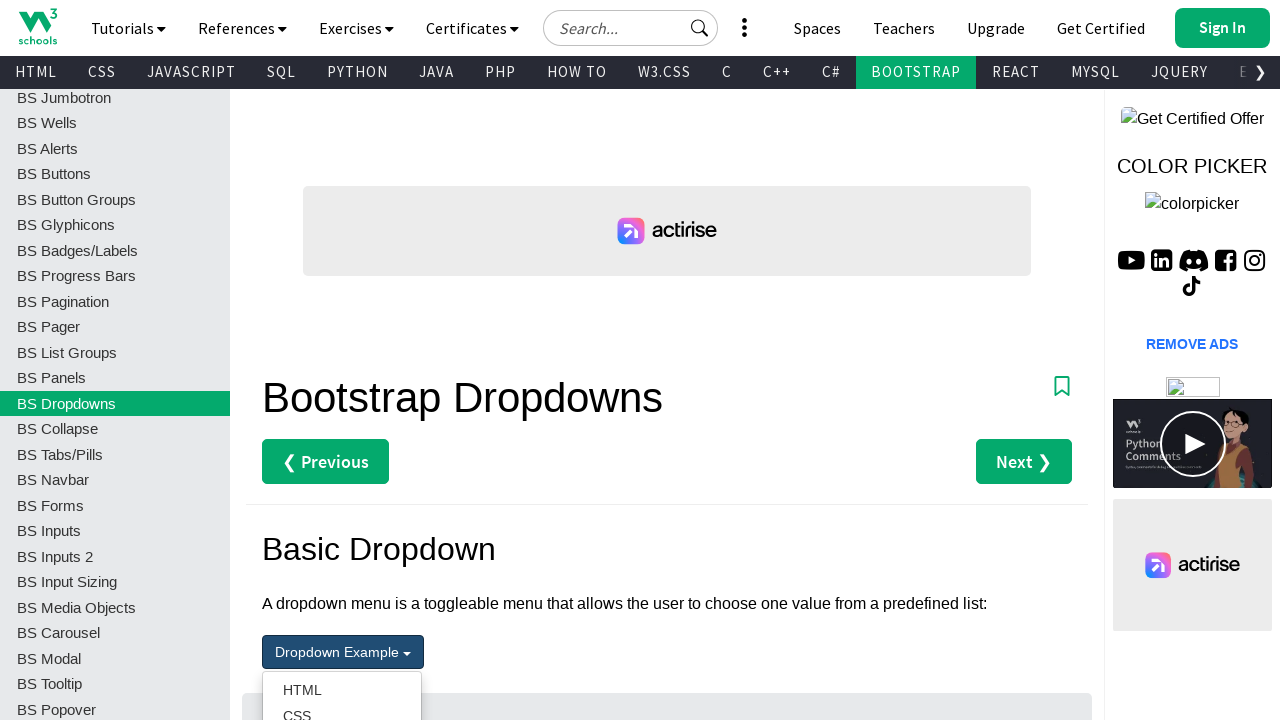

Dropdown menu items became visible
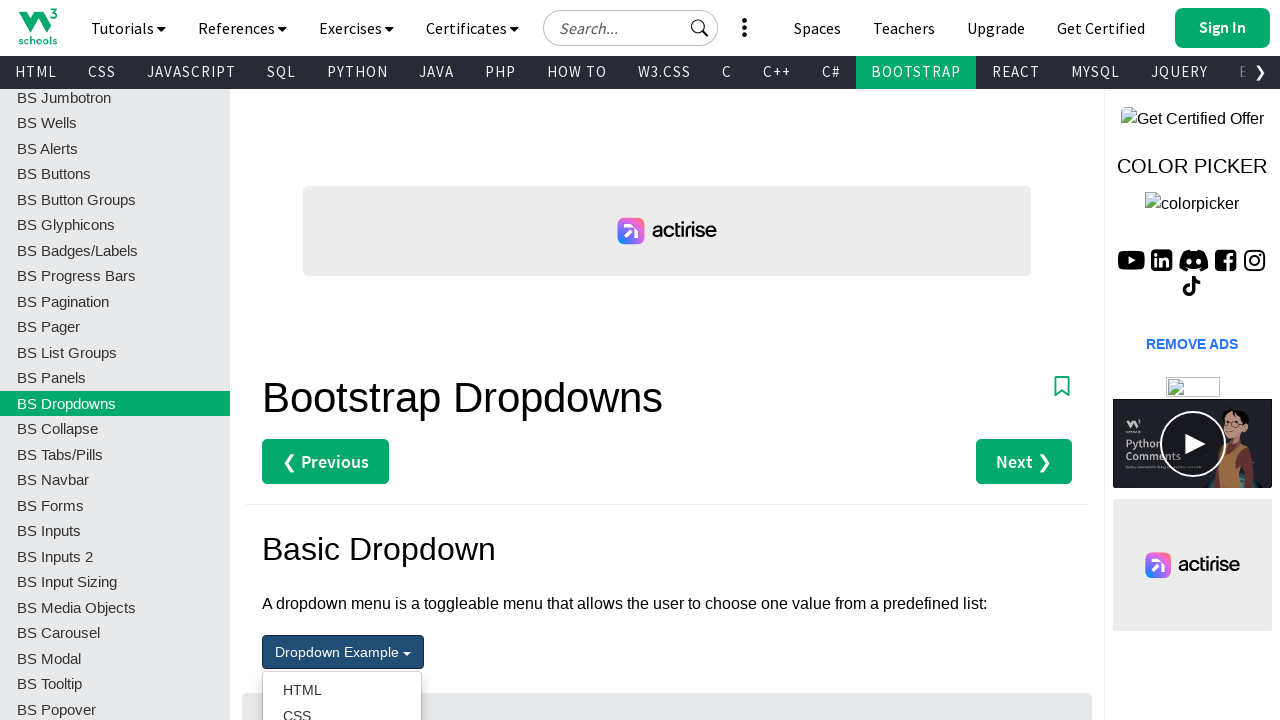

Retrieved all dropdown menu items
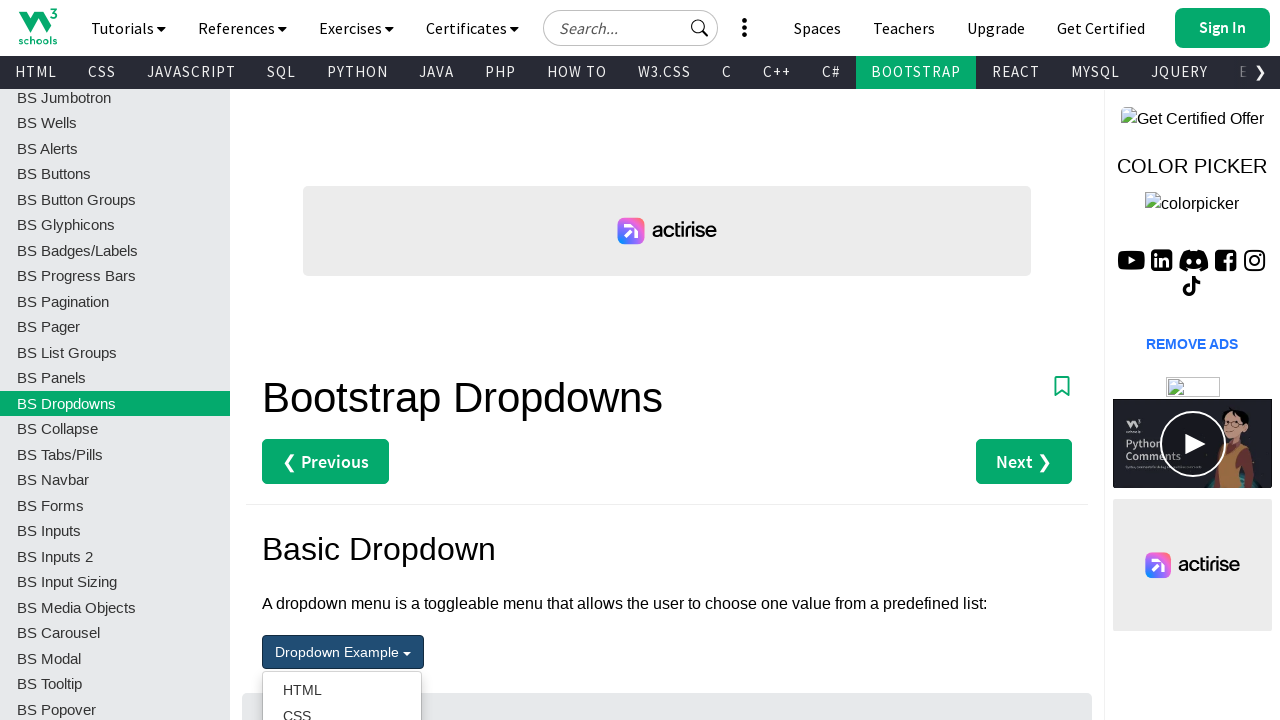

Clicked HTML option from dropdown menu at (342, 690) on ul[aria-labelledby='menu1'] li >> nth=0
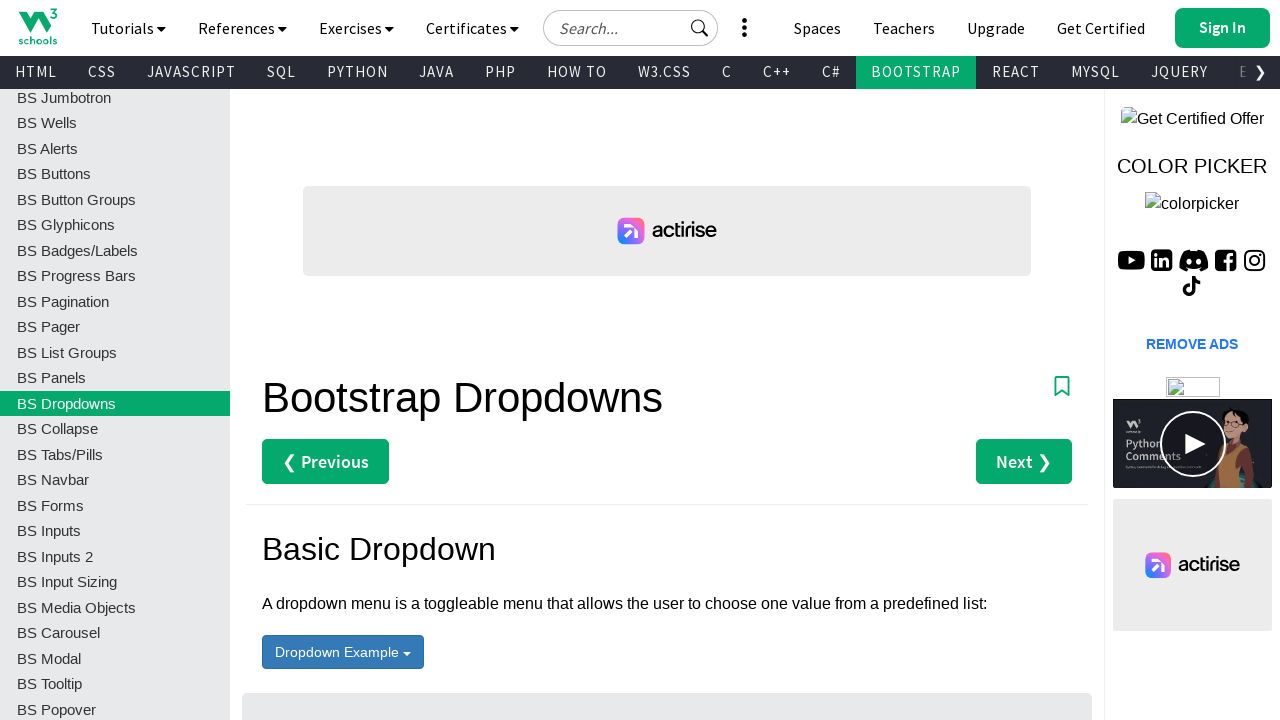

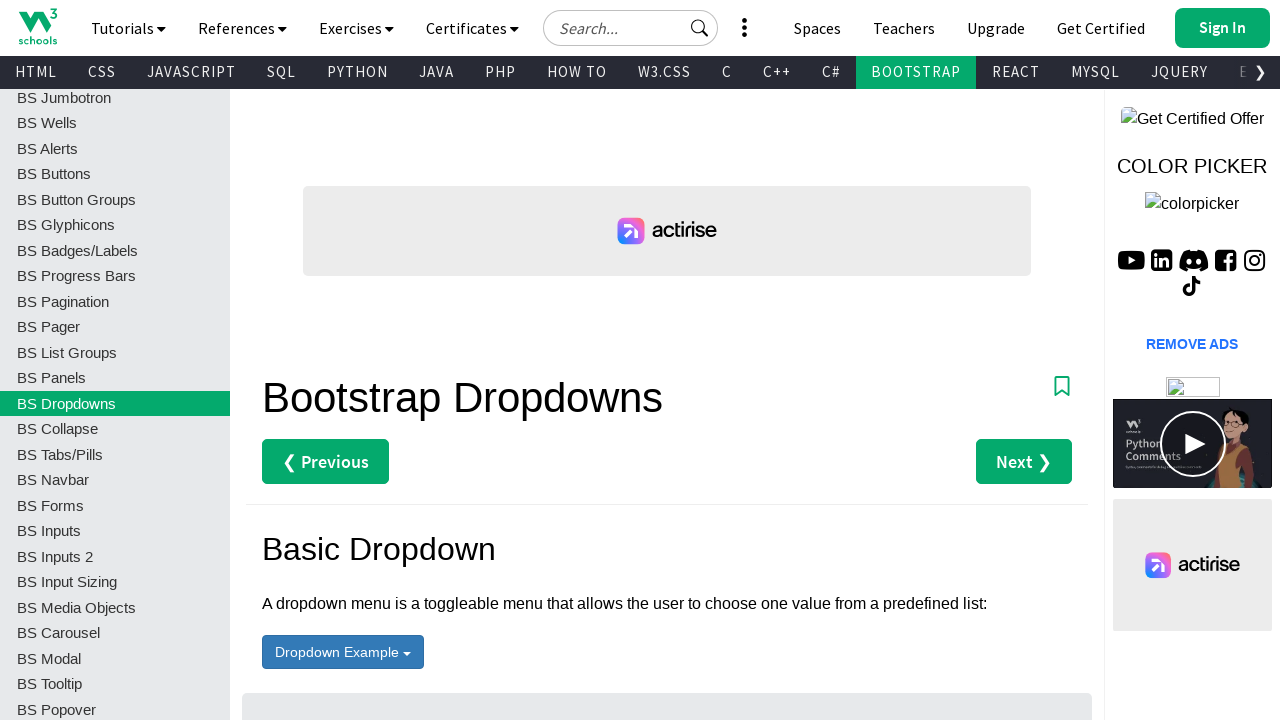